Tests scrolling functionality and verifies the sum of values in a table matches the displayed total amount

Starting URL: https://rahulshettyacademy.com/AutomationPractice/

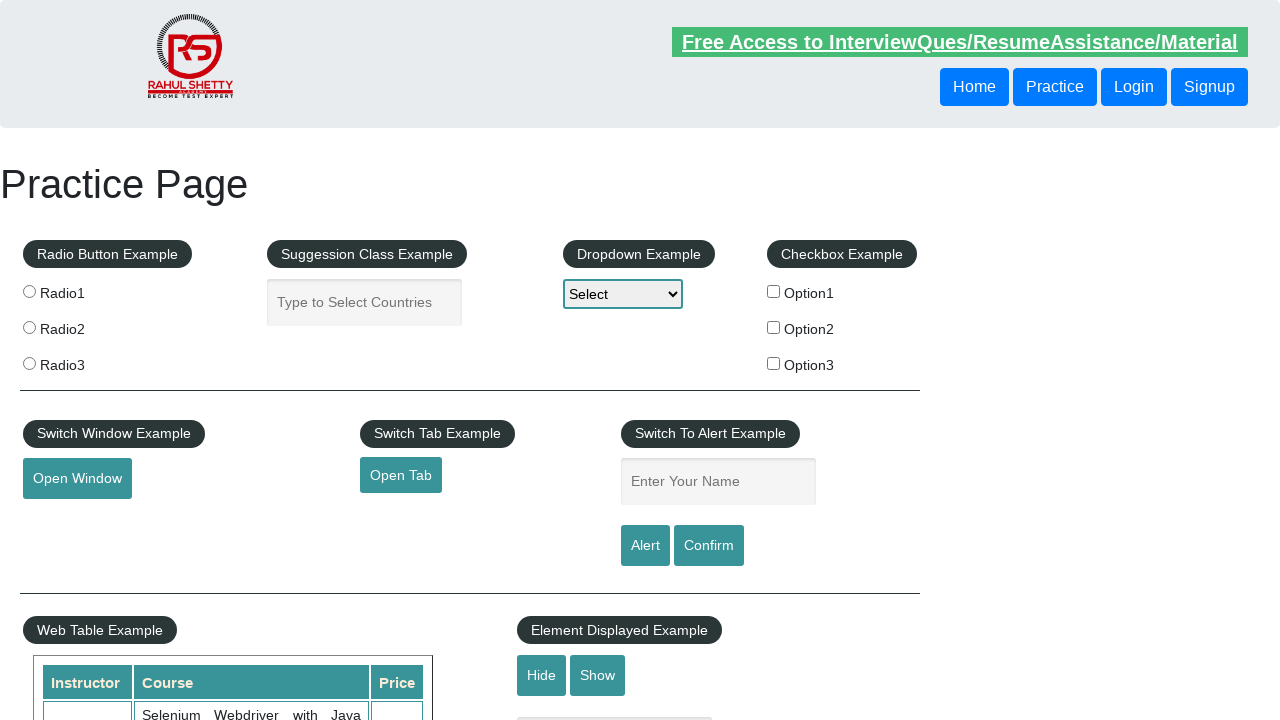

Scrolled table element into view
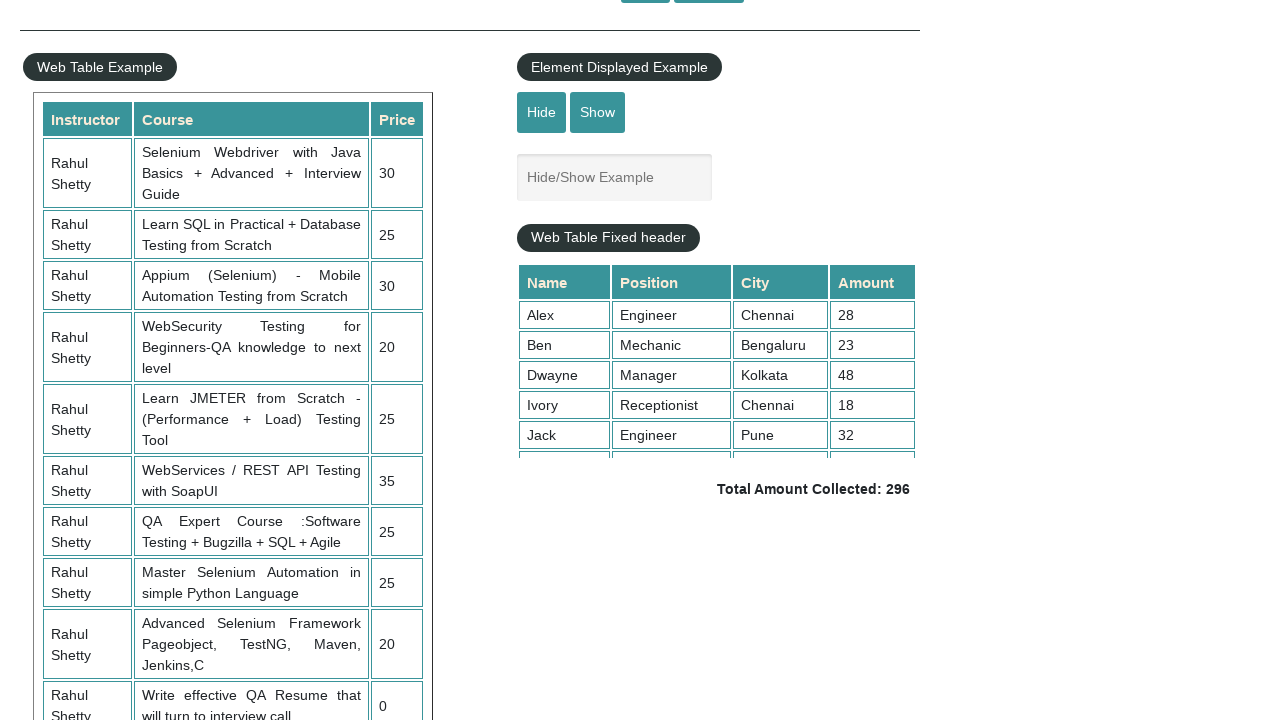

Scrolled within table container to position 1000
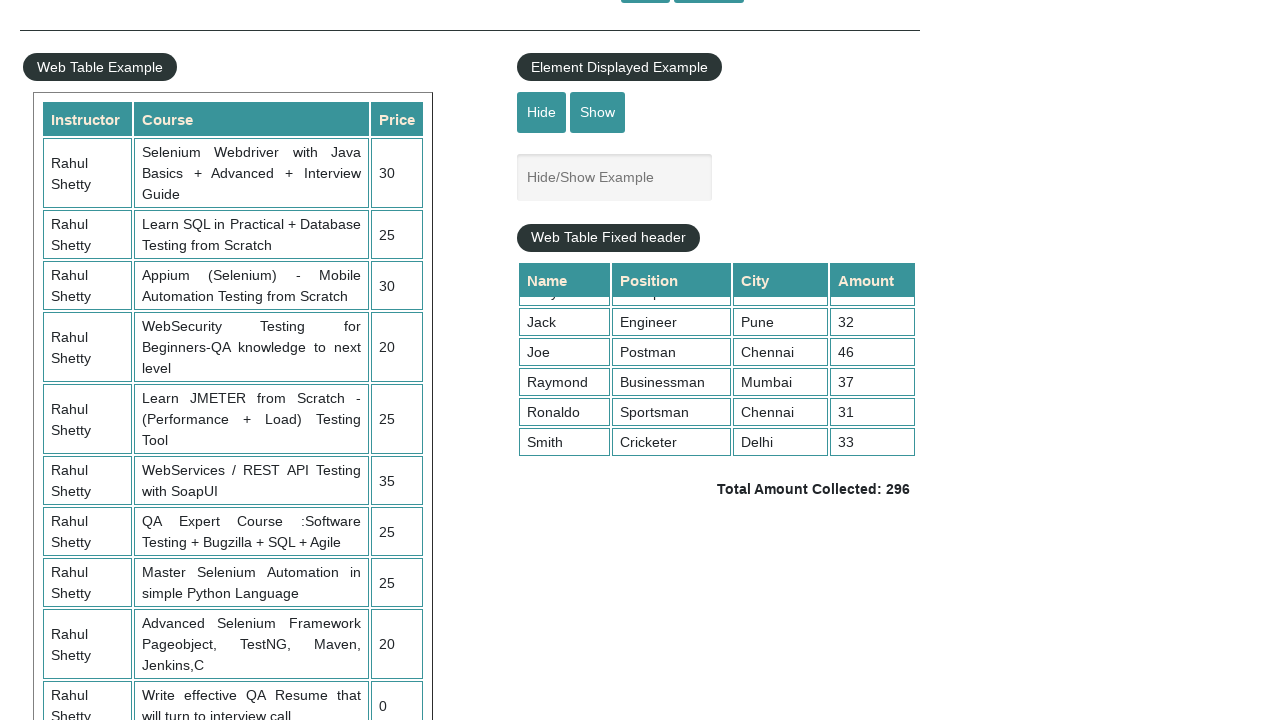

Retrieved all amount values from table column 4
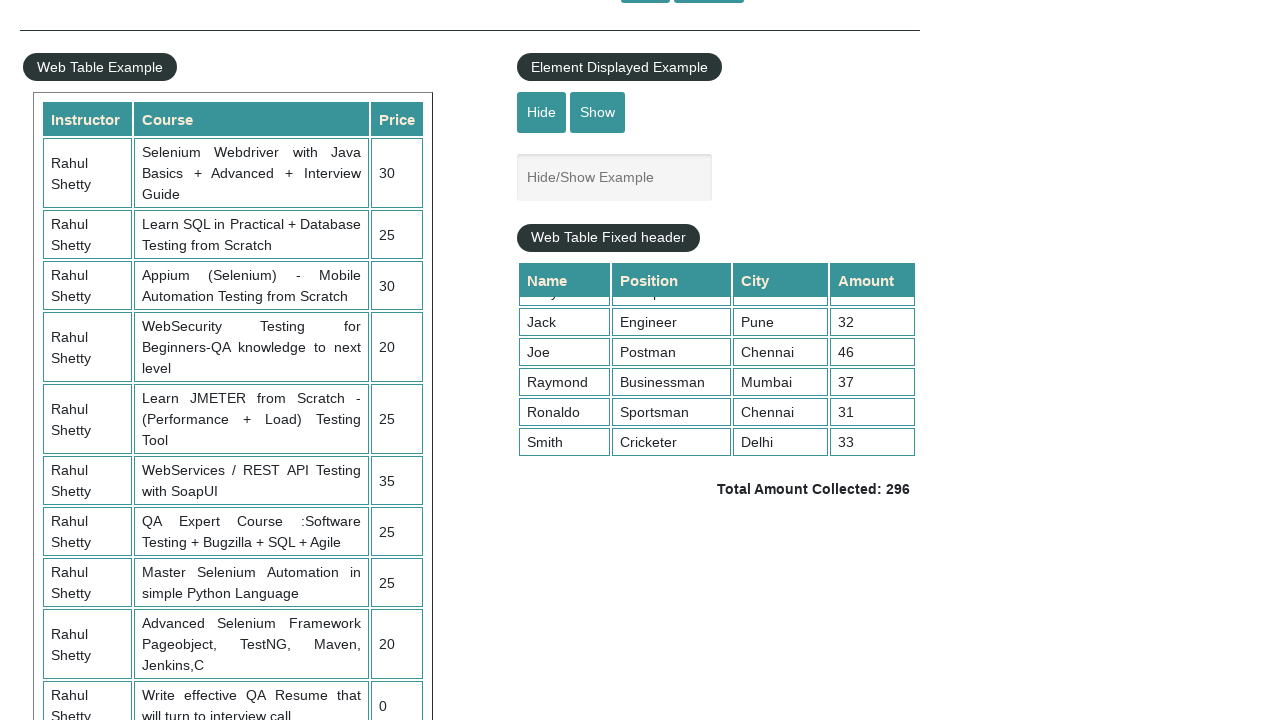

Calculated total amount from table: 296
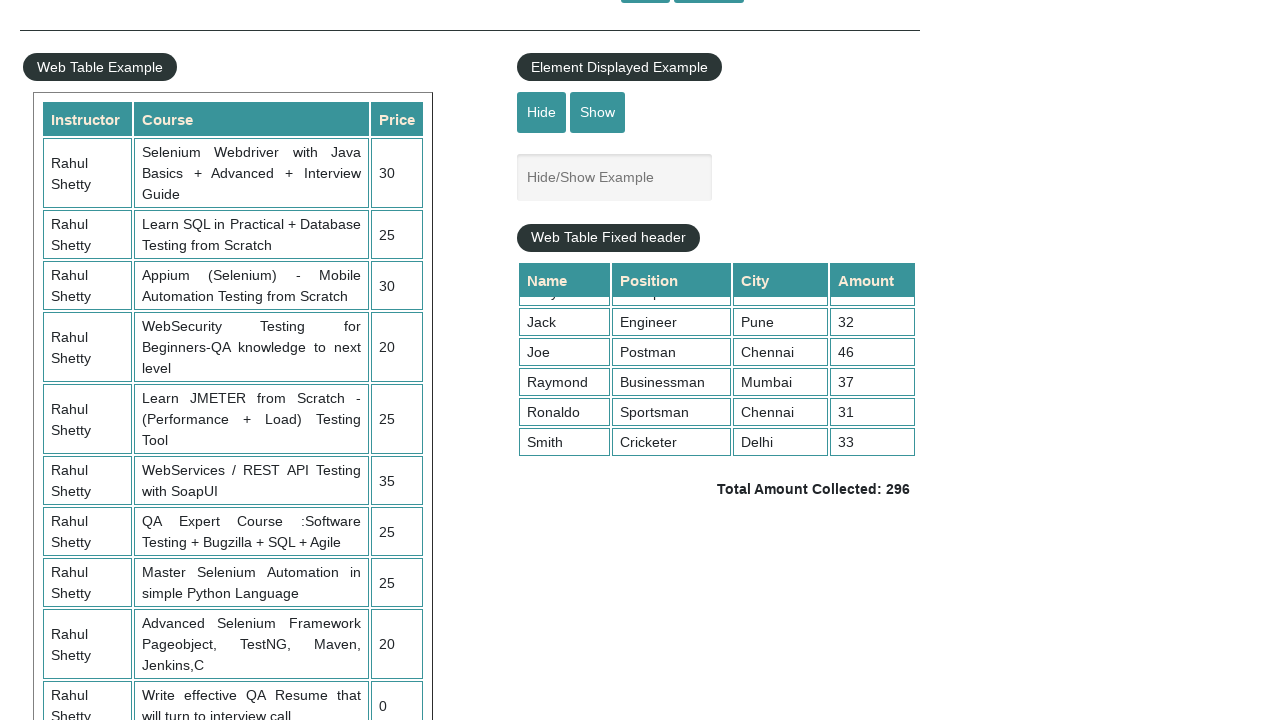

Retrieved displayed total amount from page
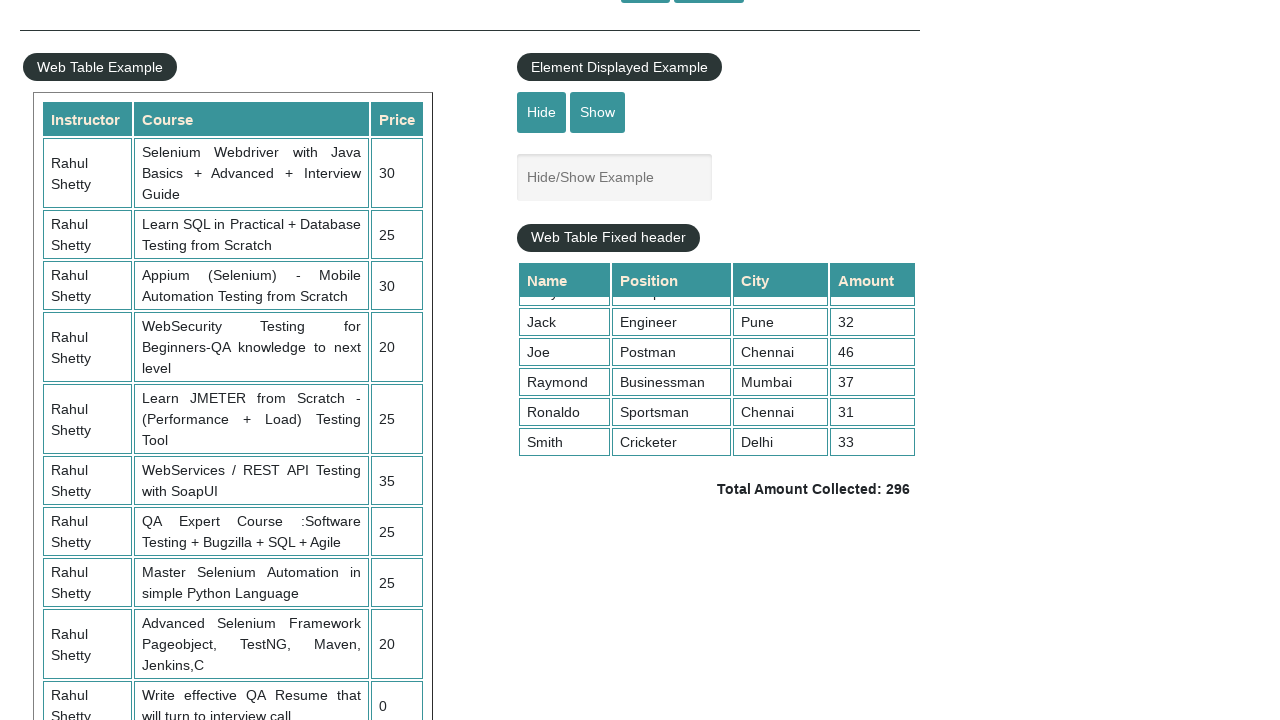

Parsed displayed total amount value: 296
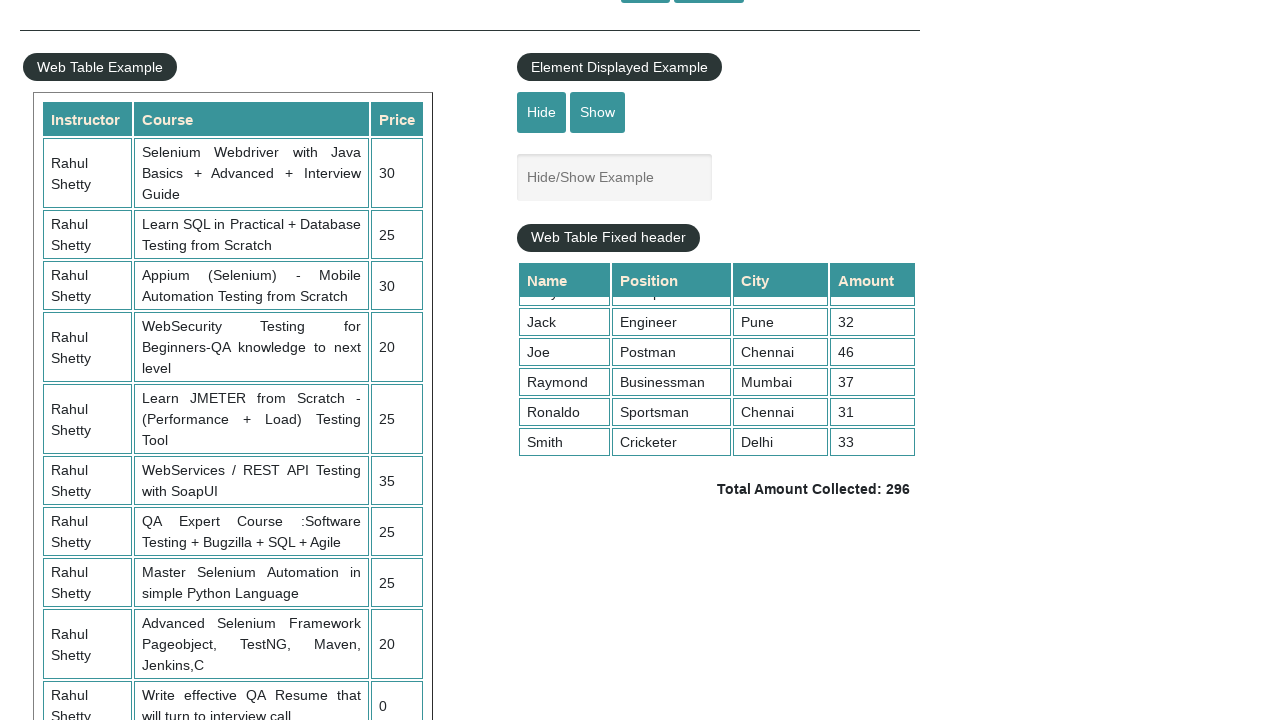

Verified calculated total matches displayed total
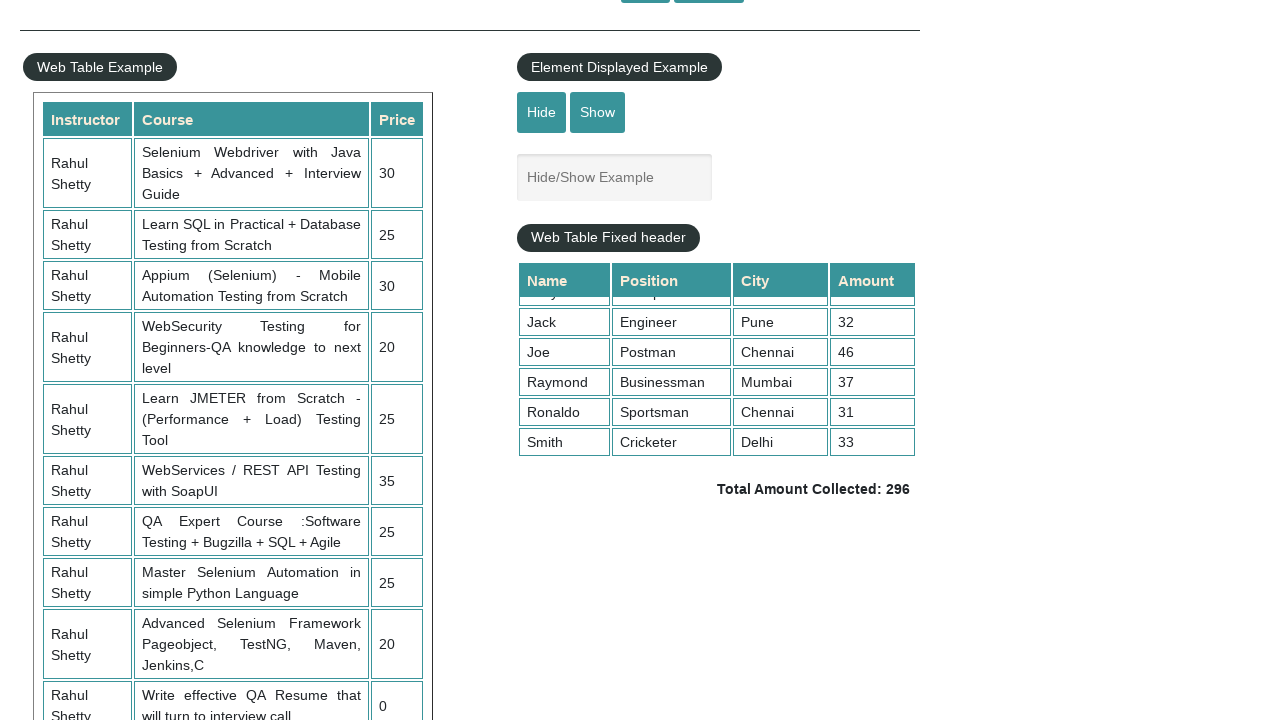

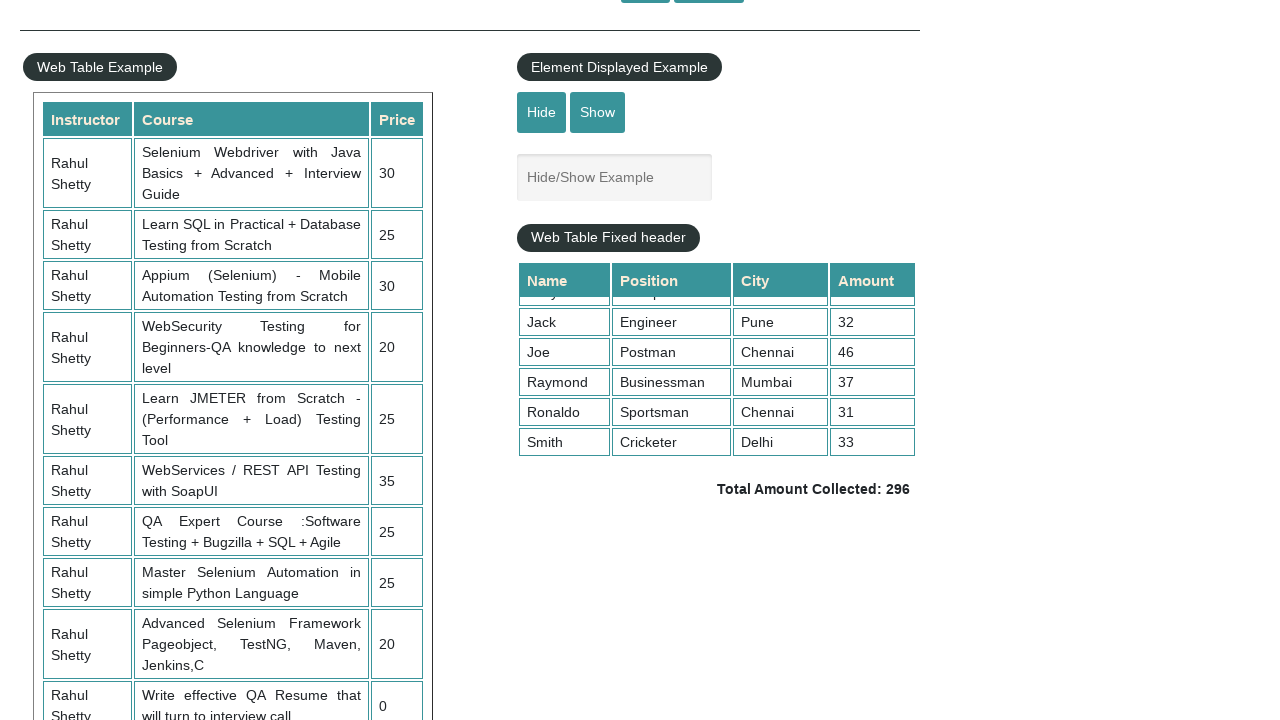